Tests a demo page by verifying the page title, getting the current URL, interacting with a text area field by typing and clearing text, and reading content from a widget element

Starting URL: http://omayo.blogspot.com/

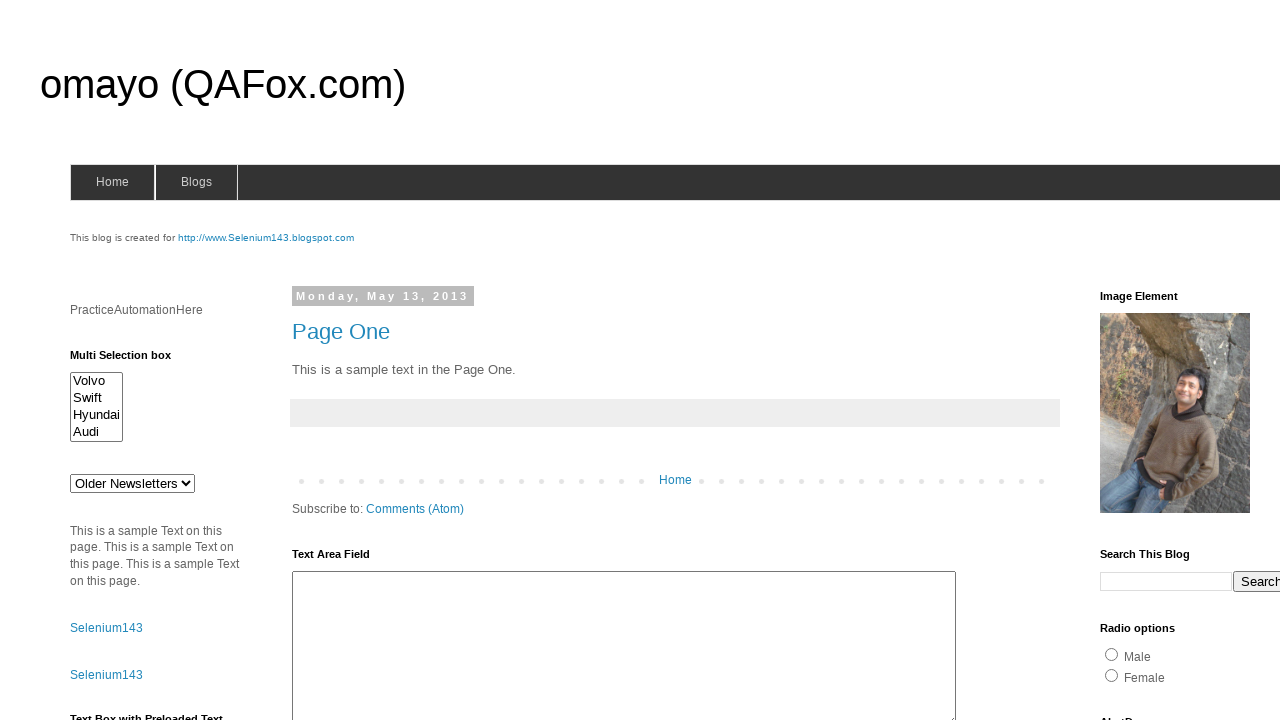

Retrieved page title
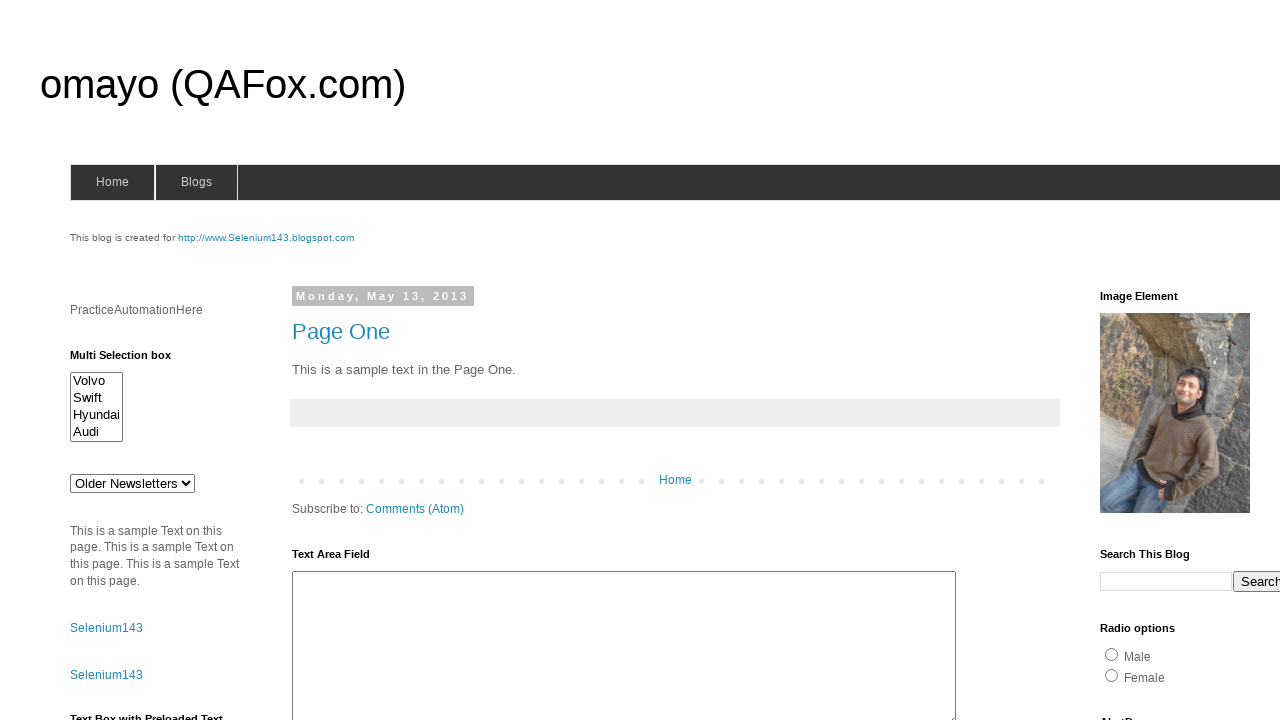

Verified page title matches expected value
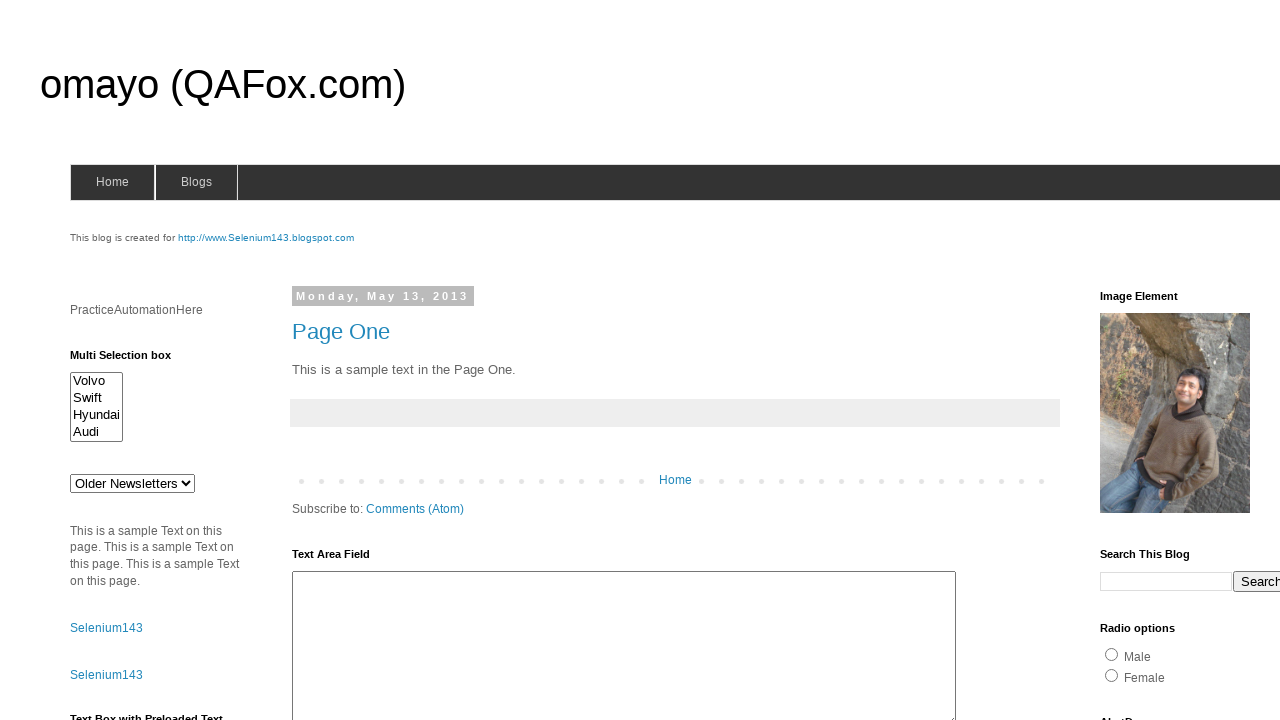

Retrieved current URL
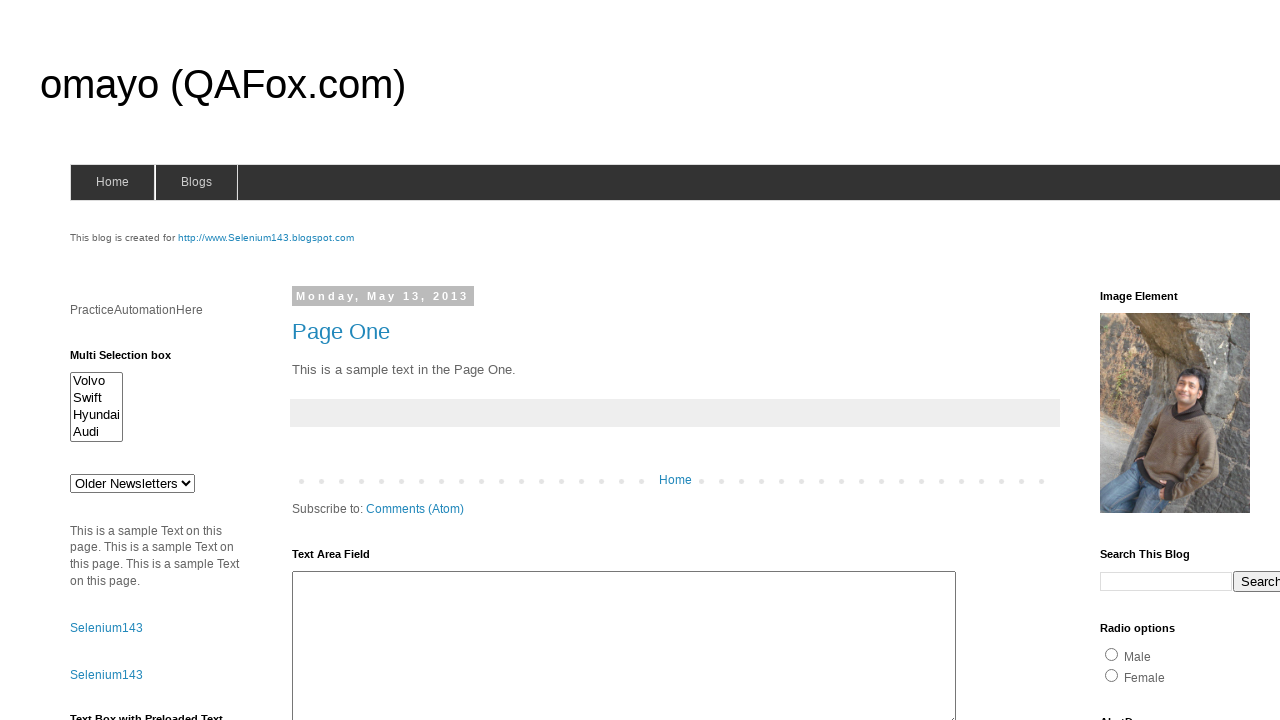

Located text area element with id 'ta1'
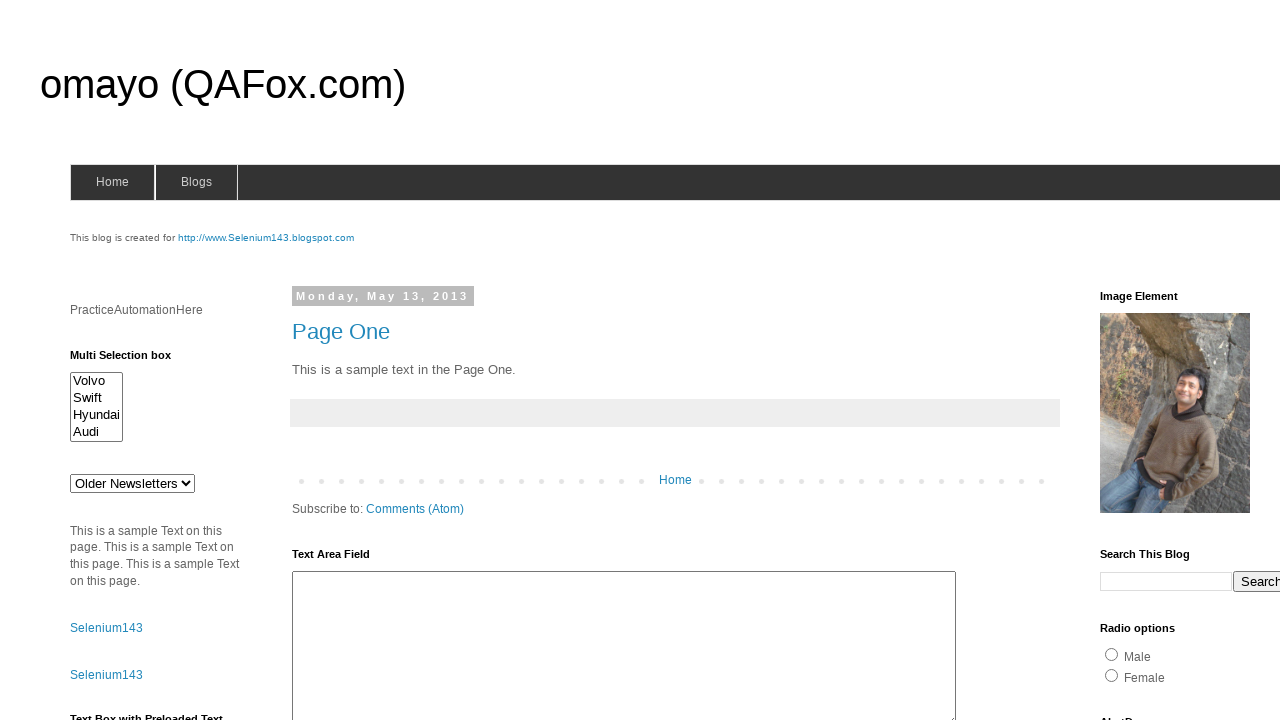

Typed text into enabled text area field on #ta1
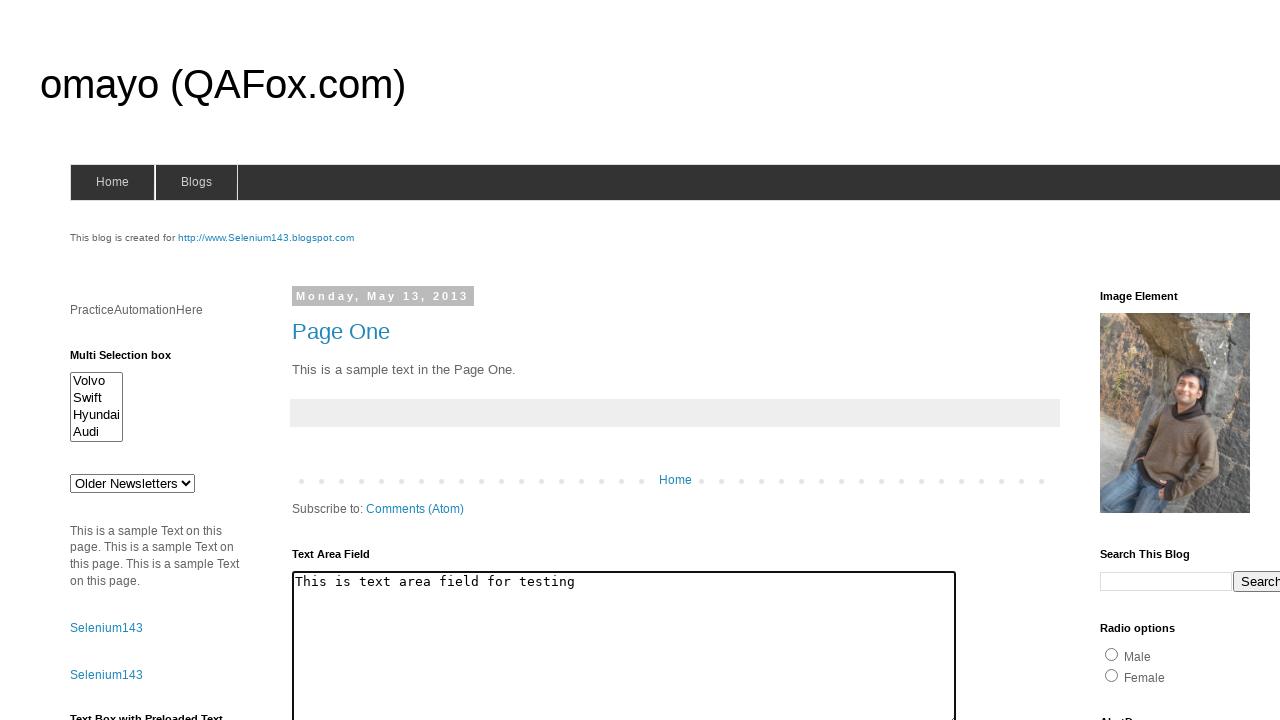

Cleared text area field on #ta1
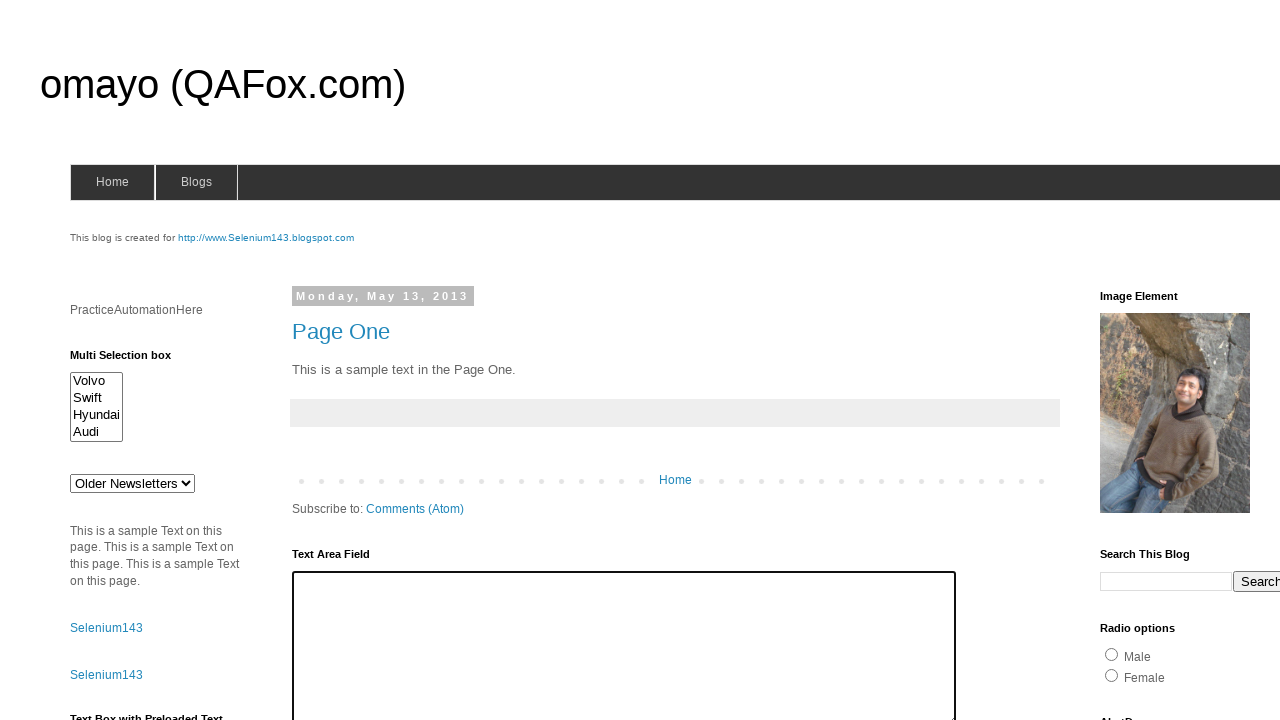

Retrieved text content from widget element
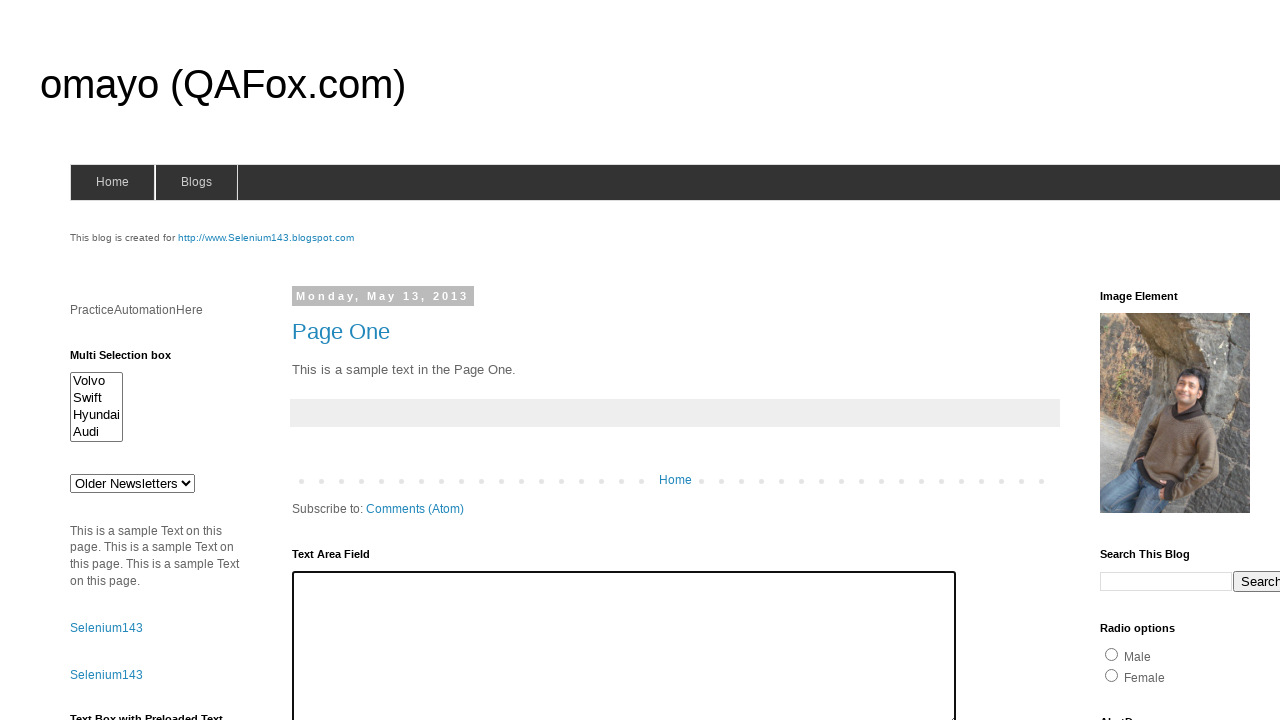

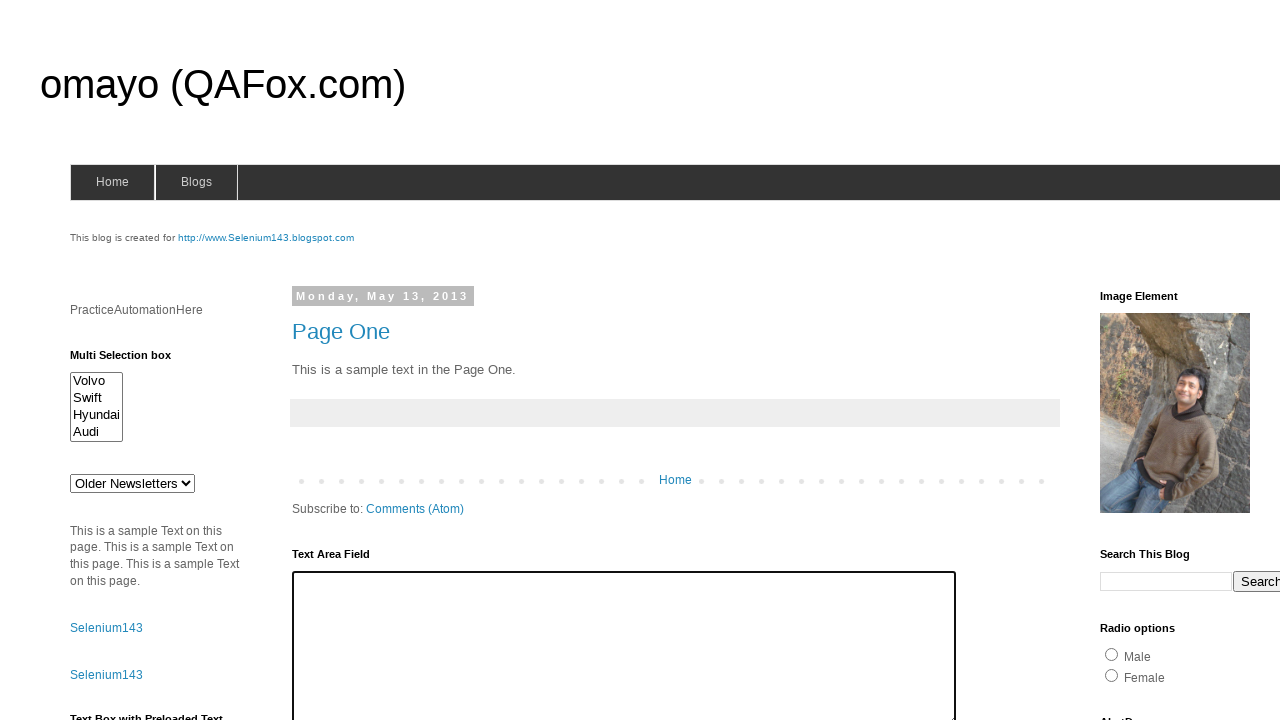